Navigates to Docker website and verifies the page loads successfully by checking the page title.

Starting URL: https://www.docker.com

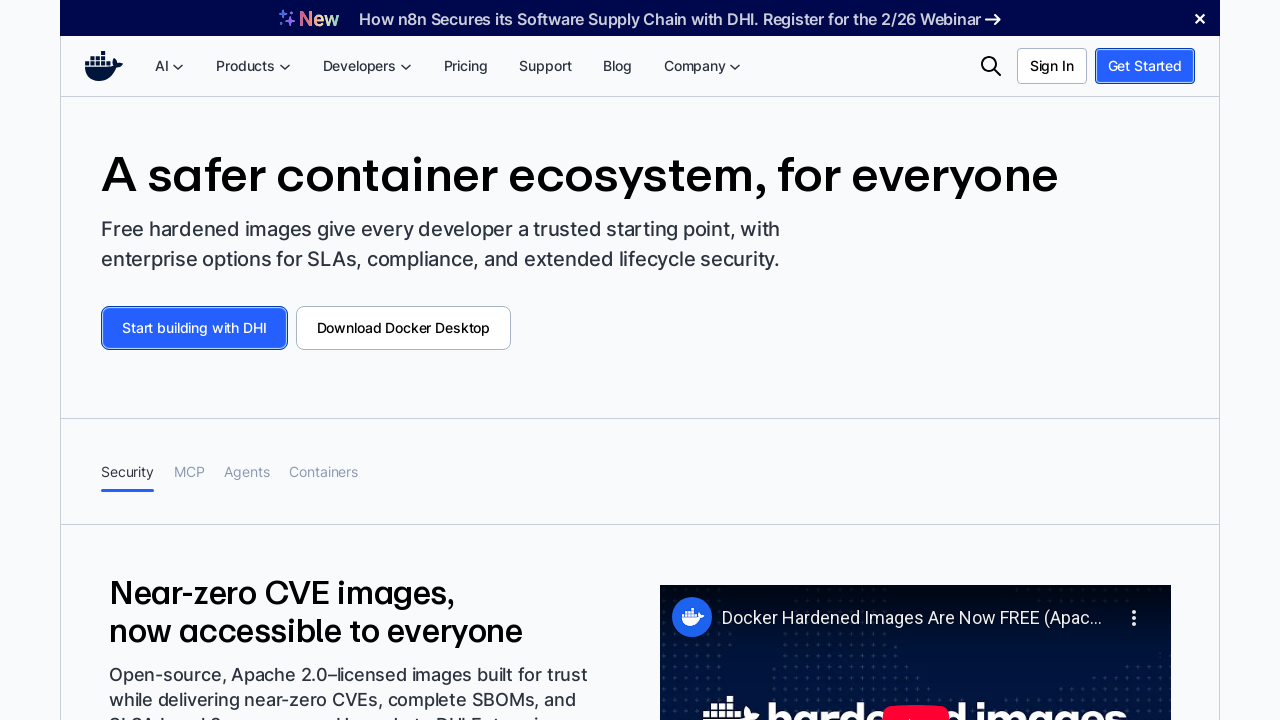

Waited for page to reach domcontentloaded state
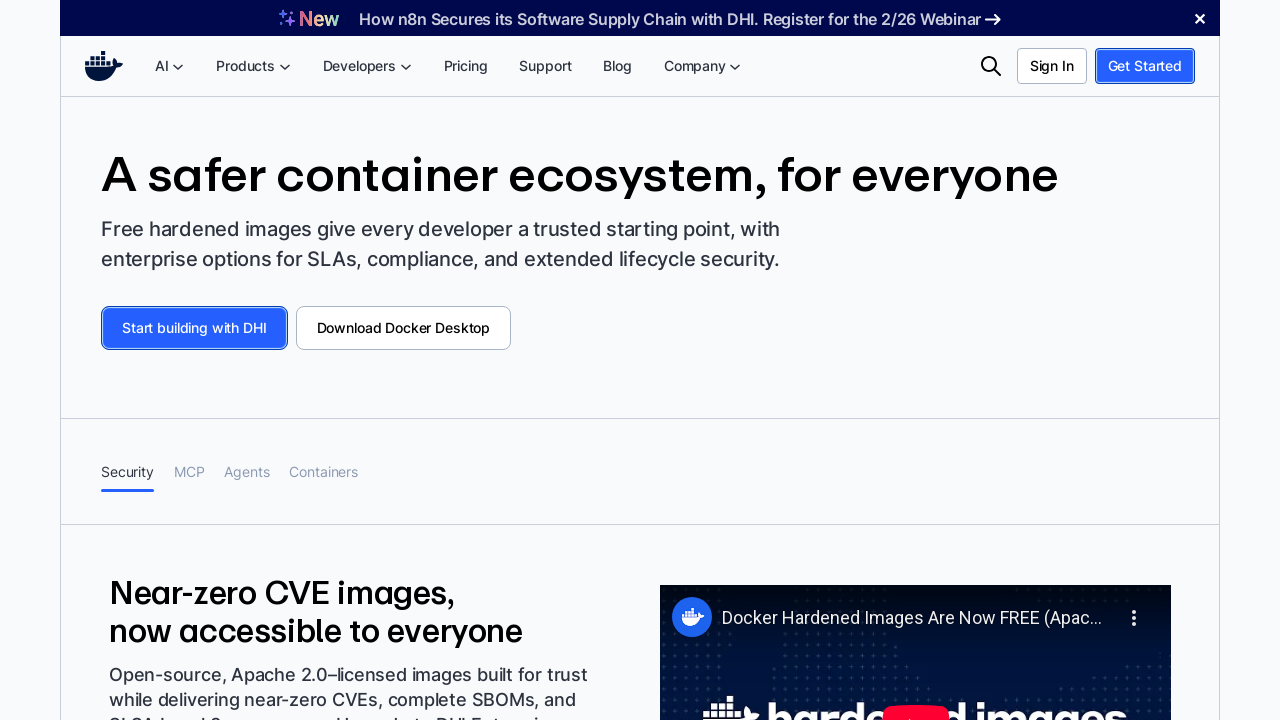

Verified that page title is populated
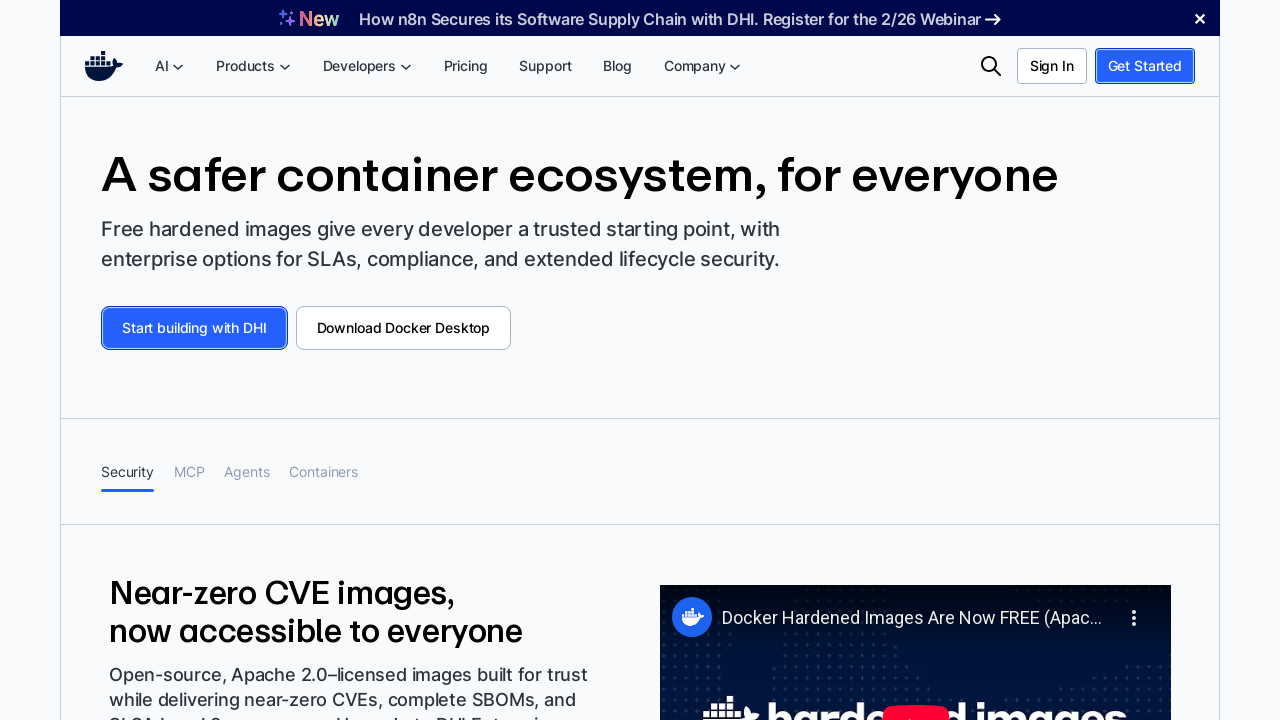

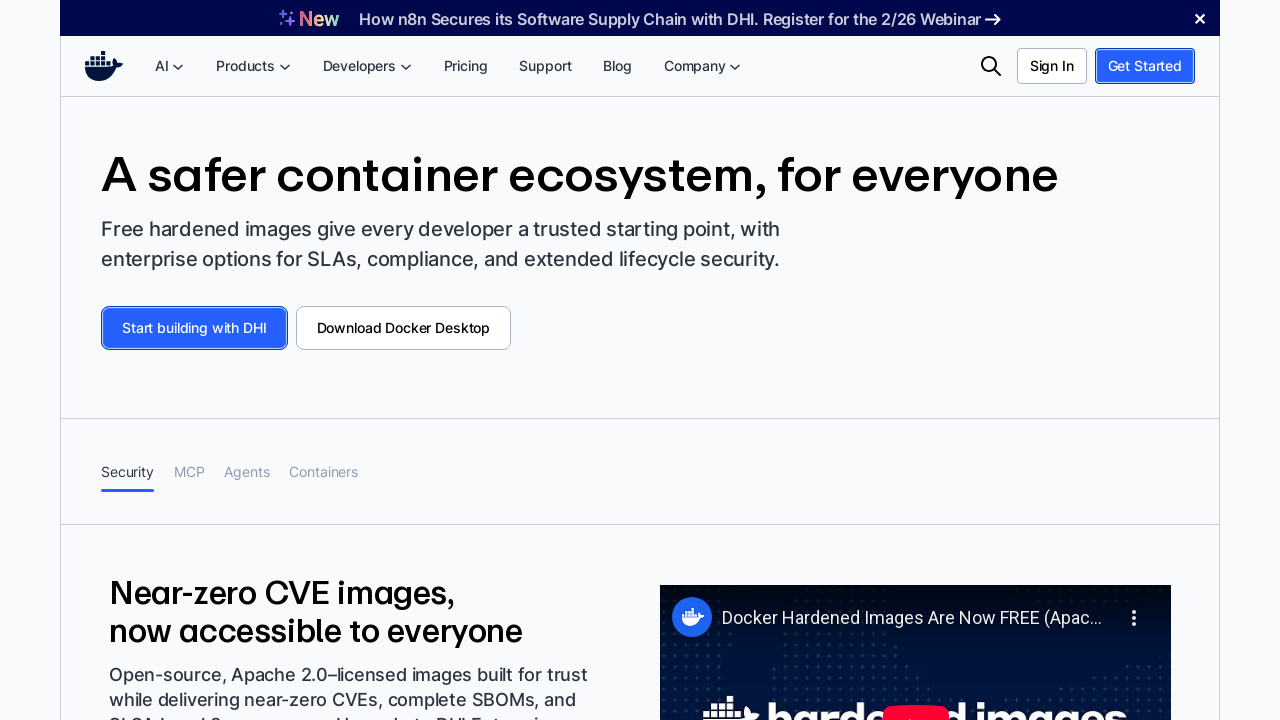